Tests dynamic loading with sufficient wait time by clicking Start button and verifying text appears

Starting URL: https://automationfc.github.io/dynamic-loading/

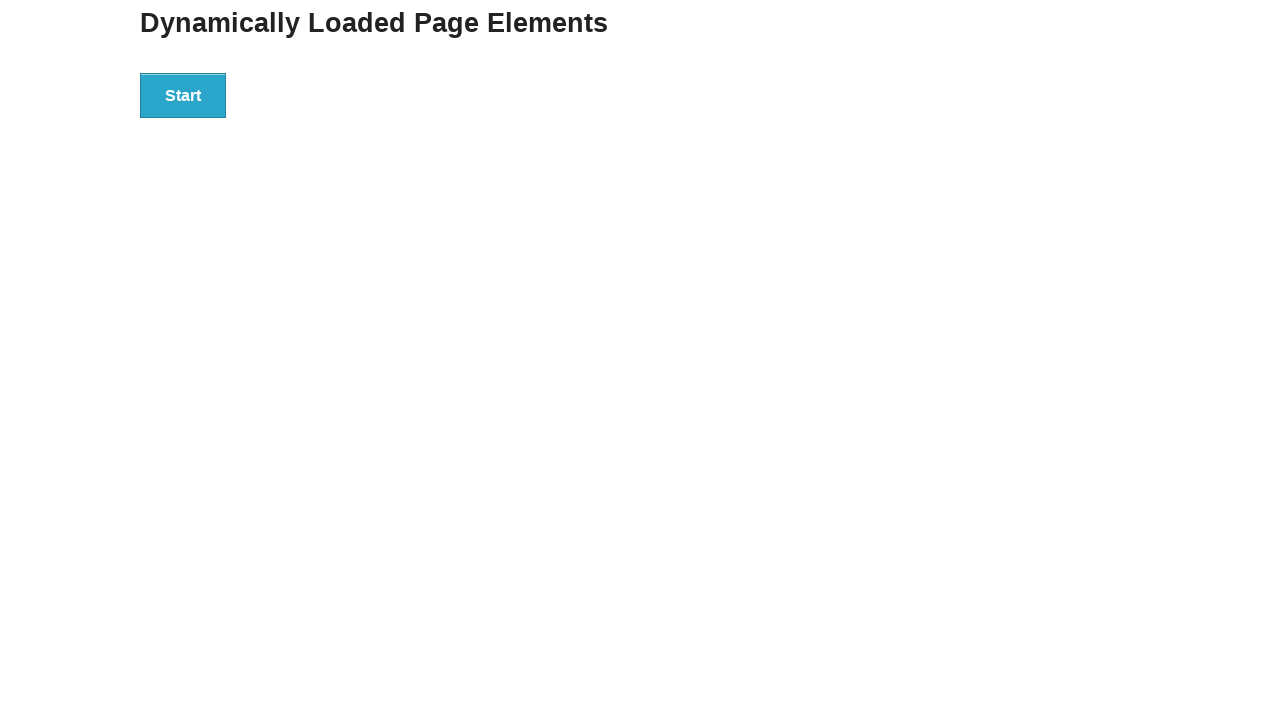

Navigated to dynamic loading test page
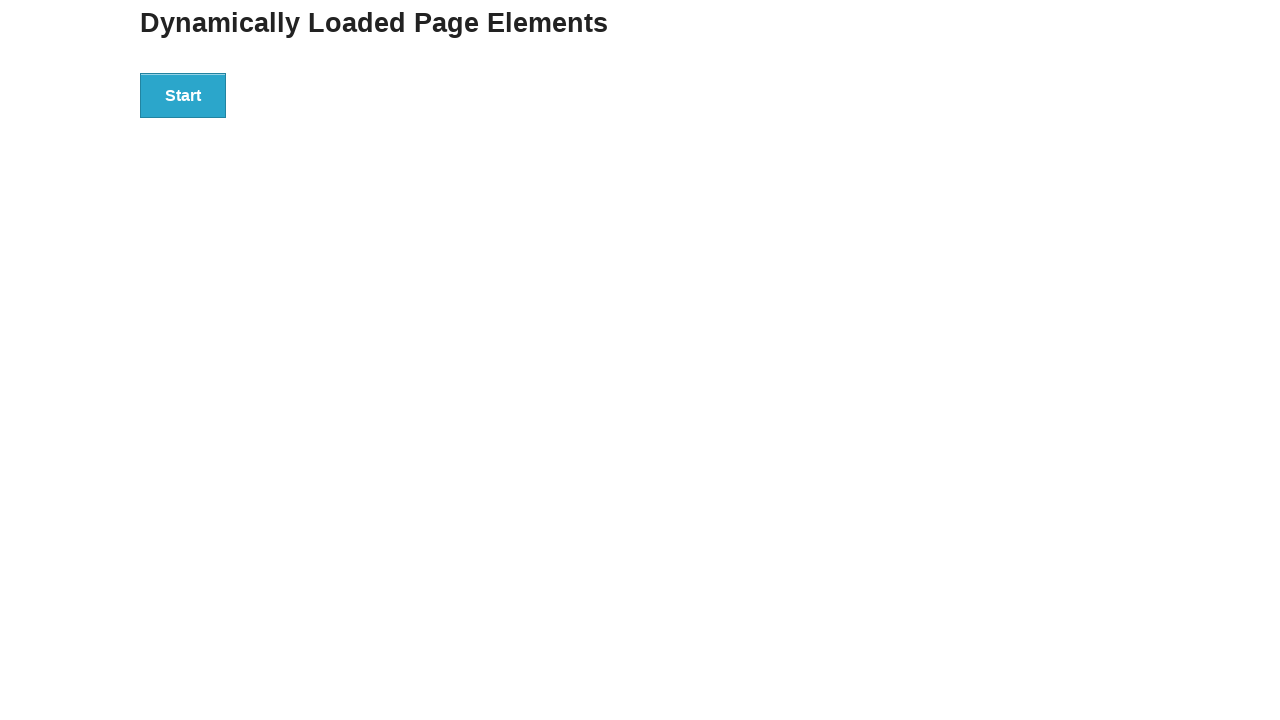

Clicked Start button to trigger dynamic loading at (183, 95) on div#start>button
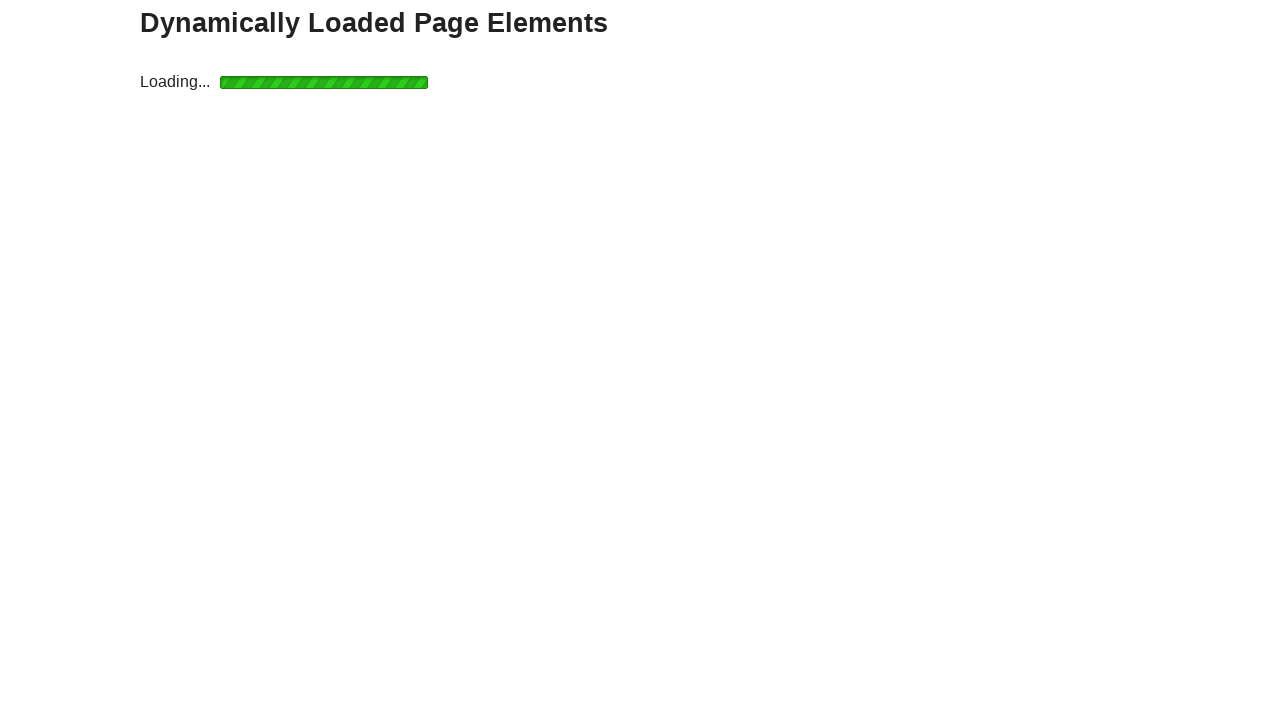

Waited for Hello World text to appear (7 second timeout)
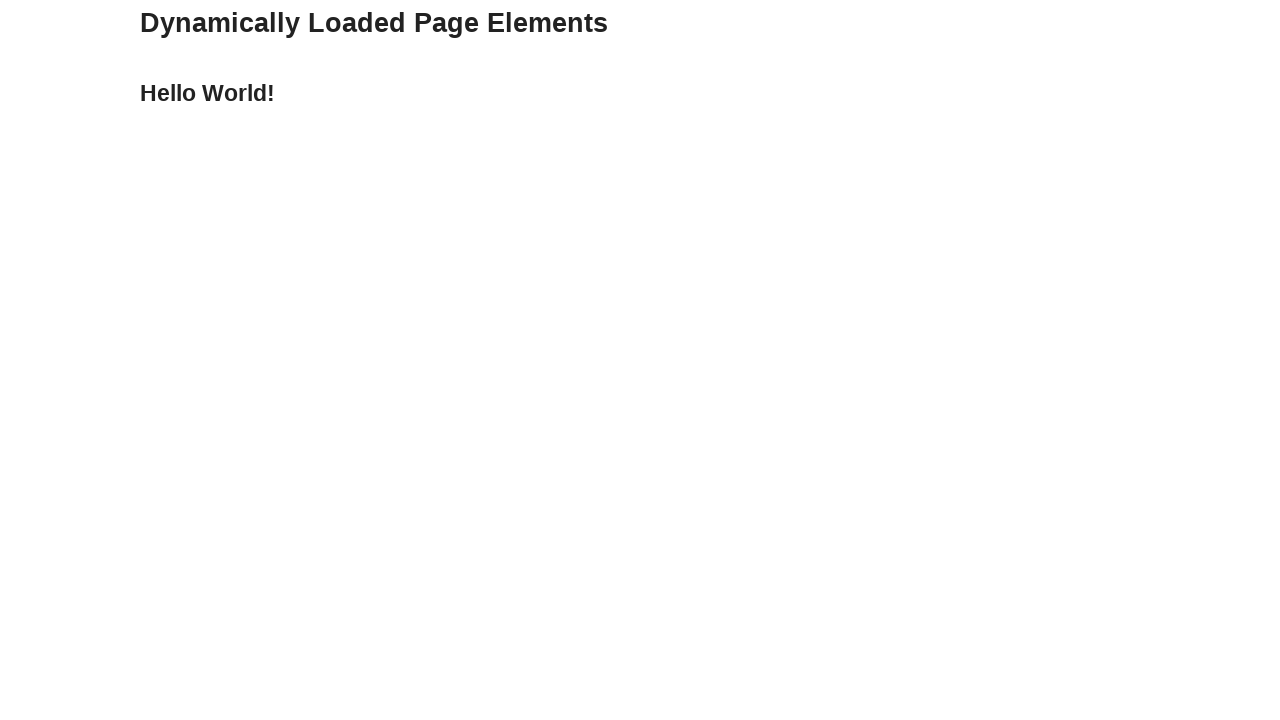

Retrieved text content from Hello World element
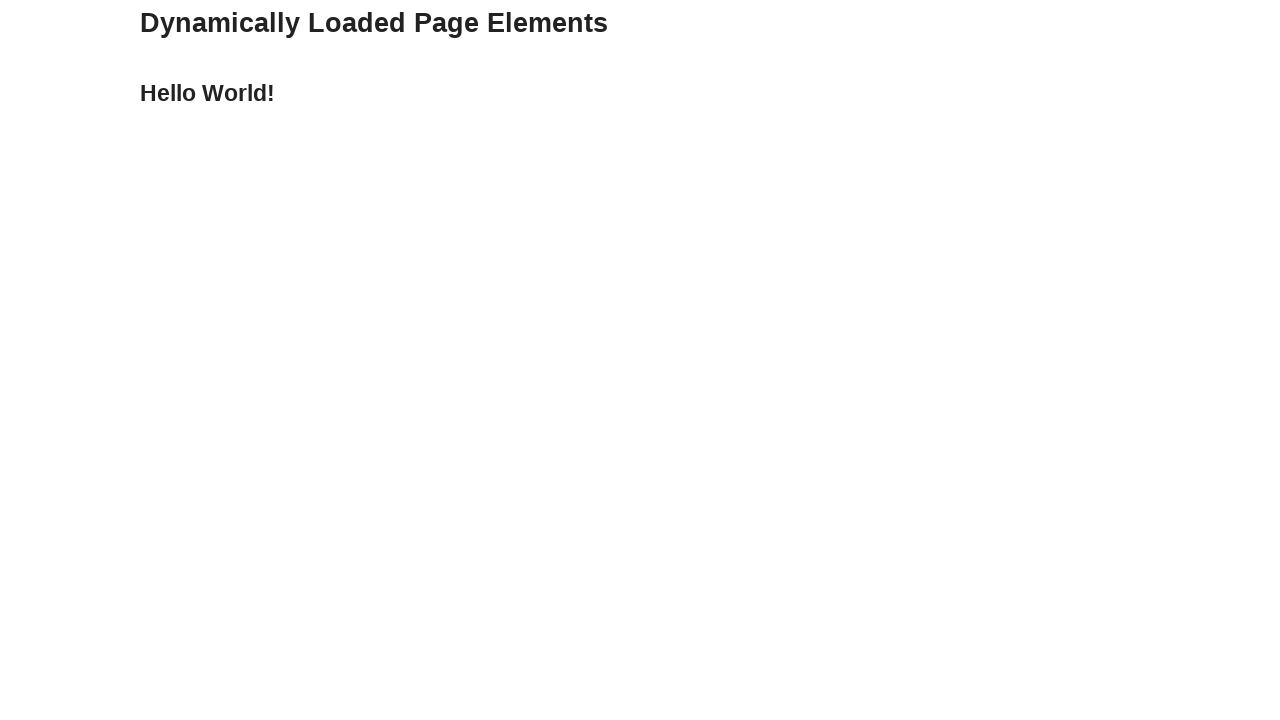

Verified text matches 'Hello World!' - test passed
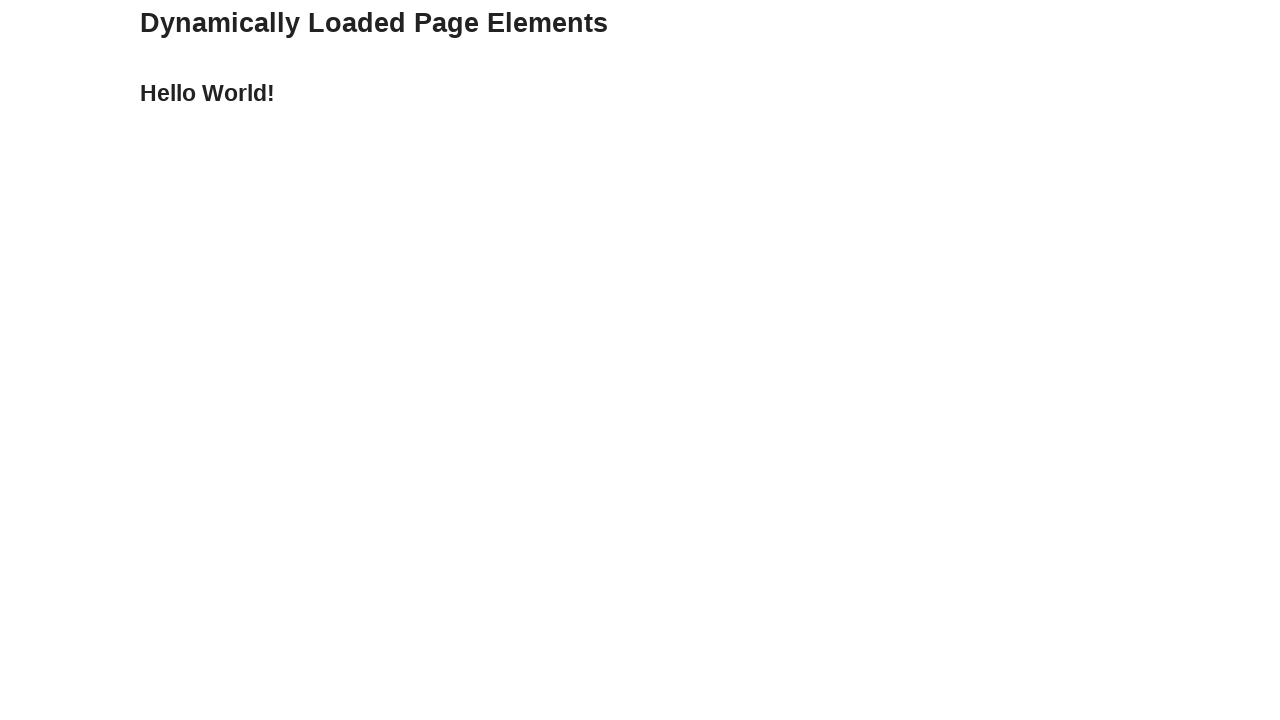

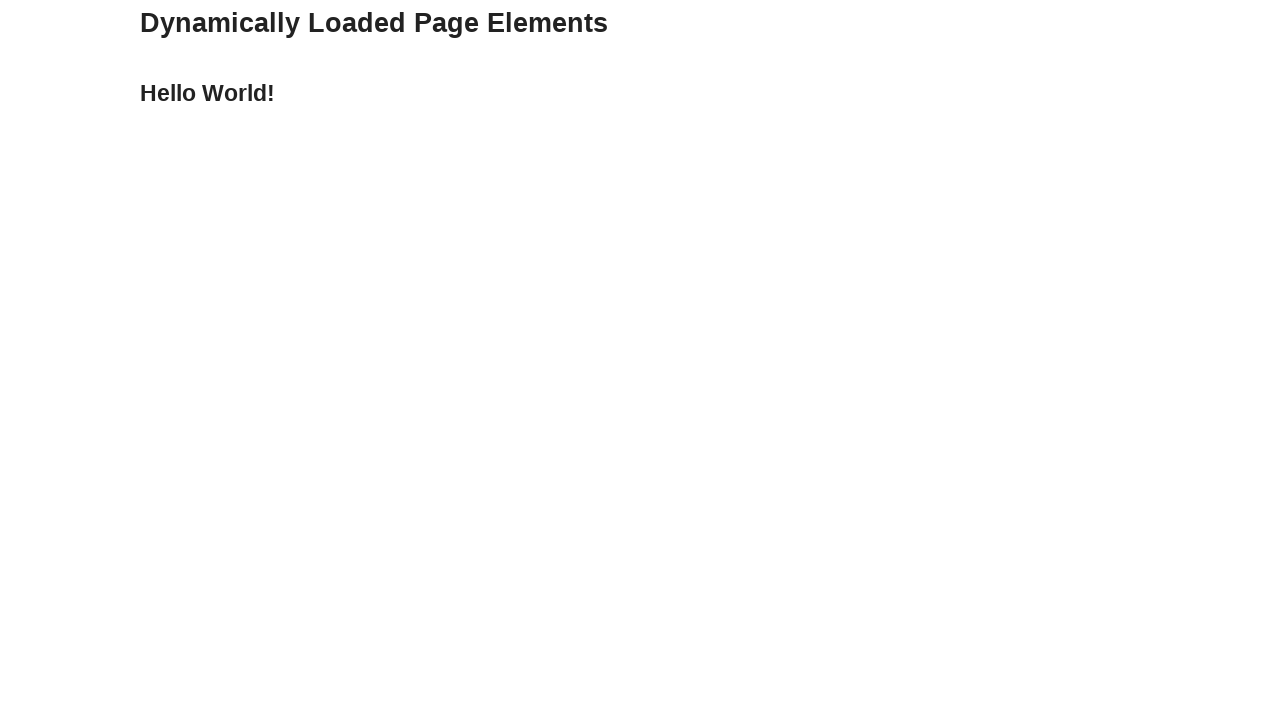